Tests form interaction on DemoQA practice form by filling the first name field, clearing it, and re-entering a corrected value, then verifies various element properties

Starting URL: https://demoqa.com/automation-practice-form

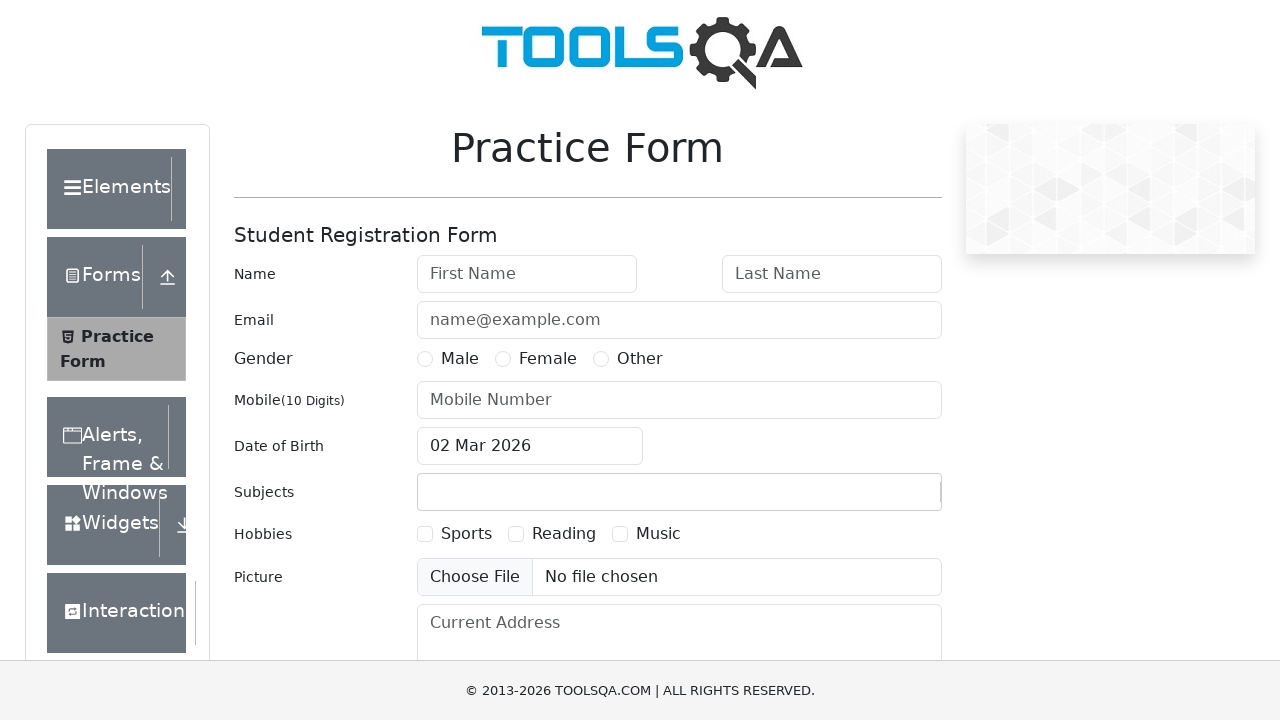

Clicked on the first name field at (527, 274) on #firstName
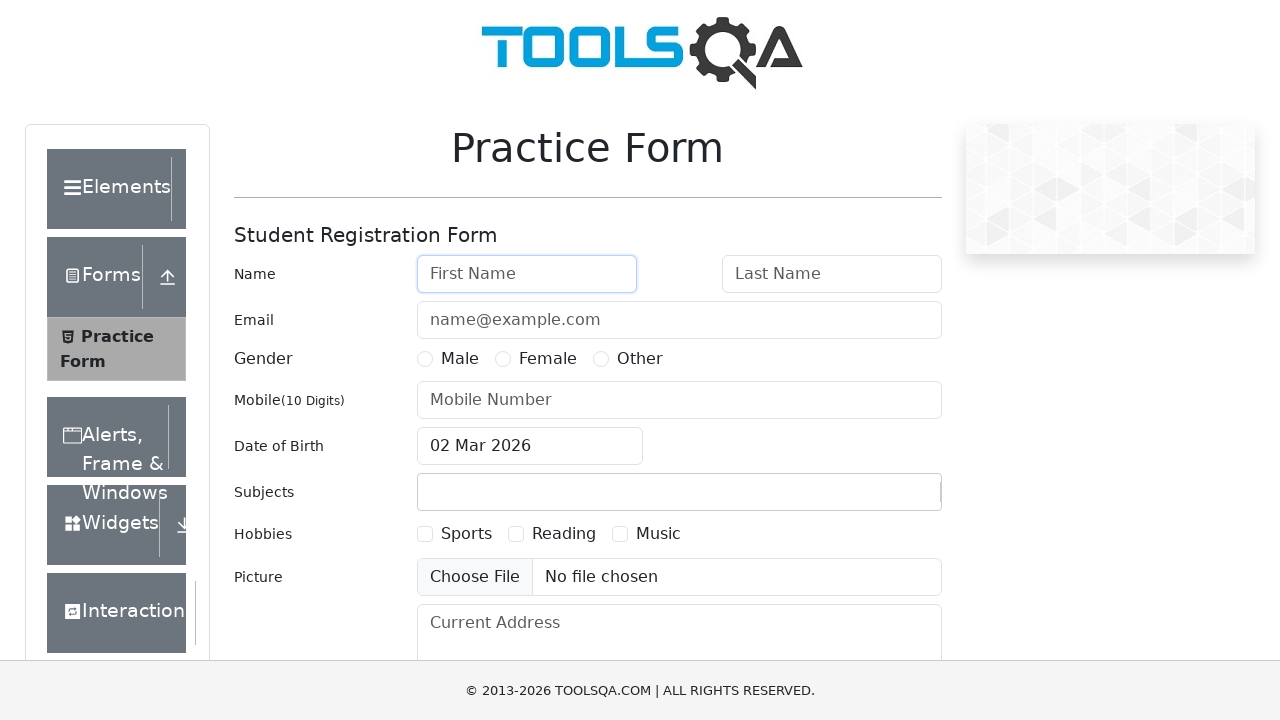

Filled first name field with 'Praven' (typo) on #firstName
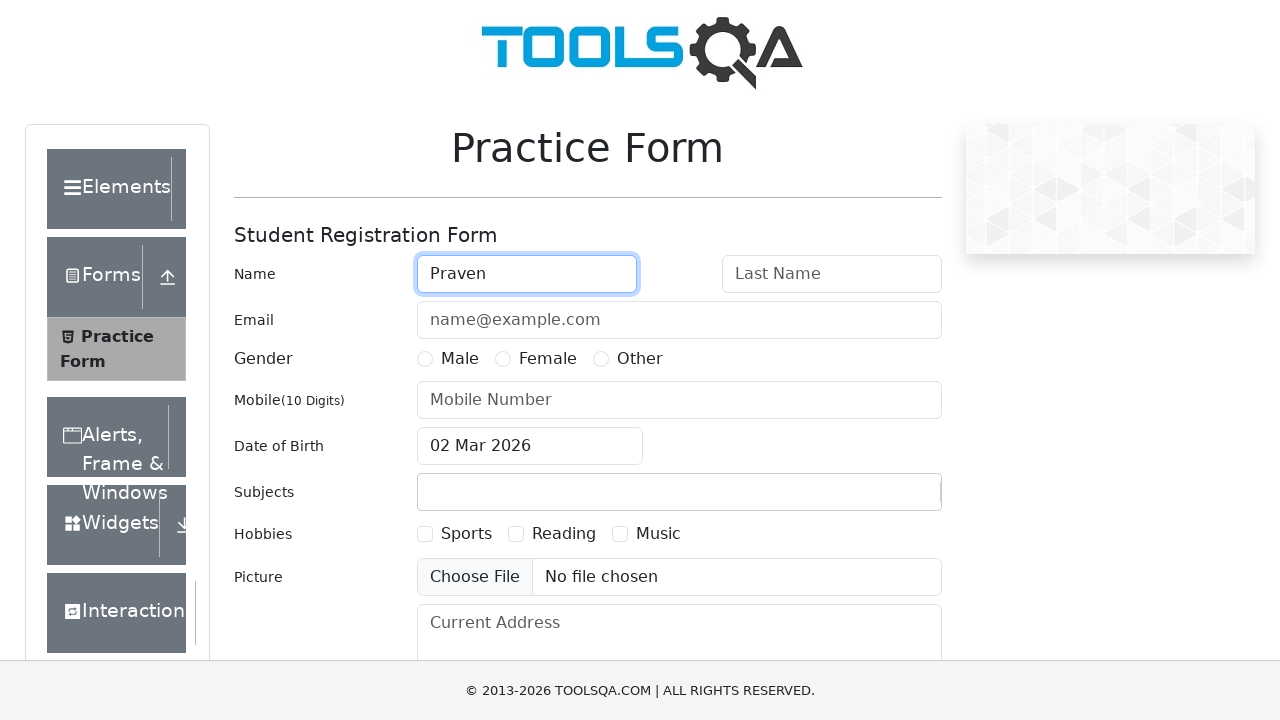

Waited 2 seconds
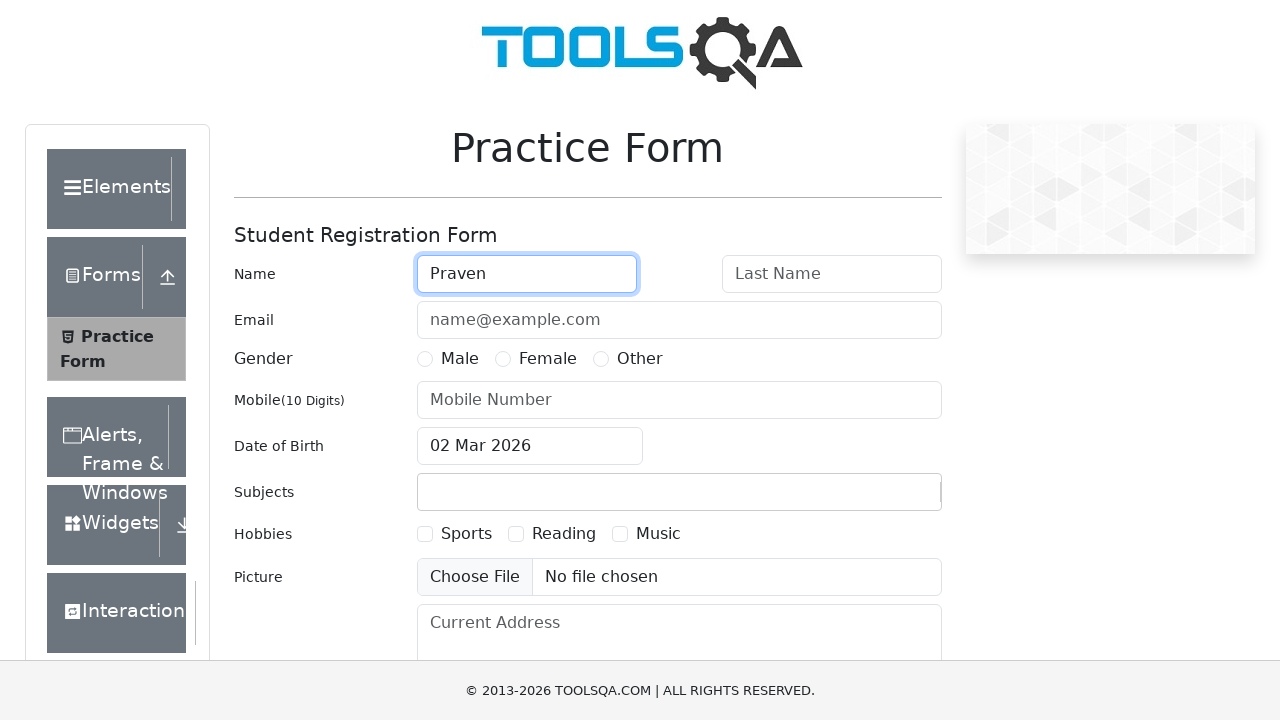

Cleared and re-entered first name field with corrected value 'Praveen' on #firstName
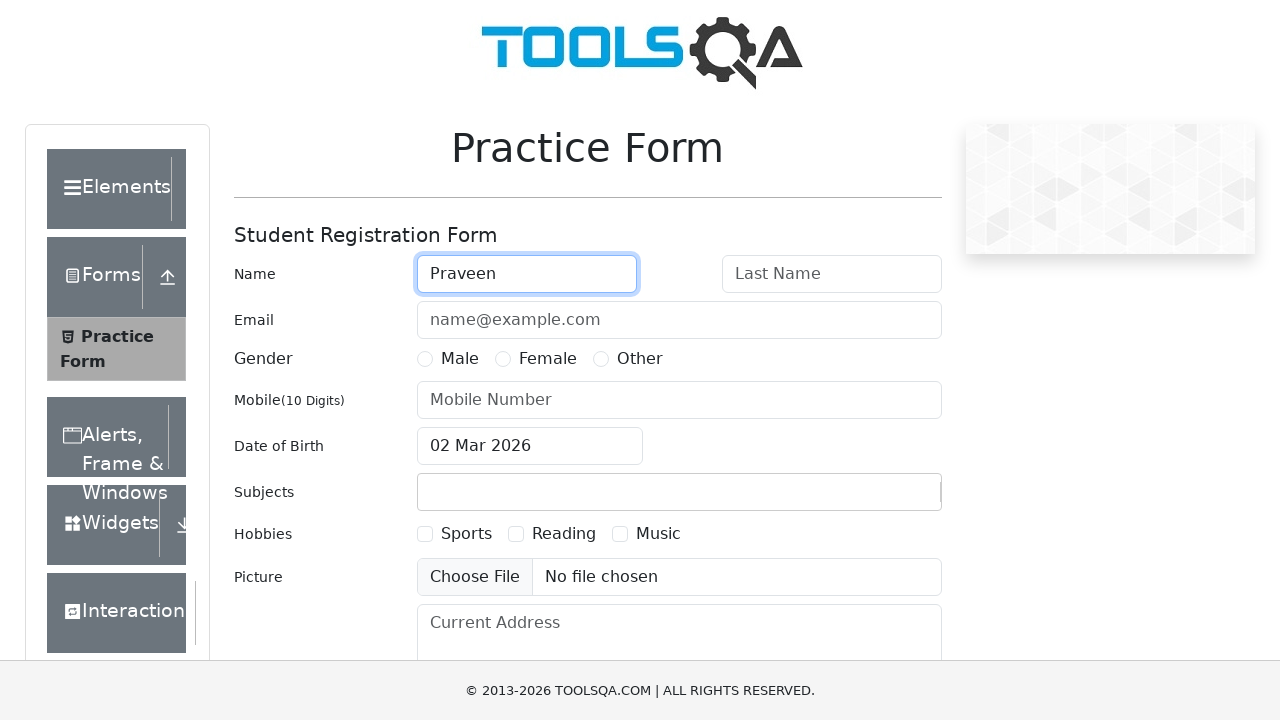

Verified first name field is visible
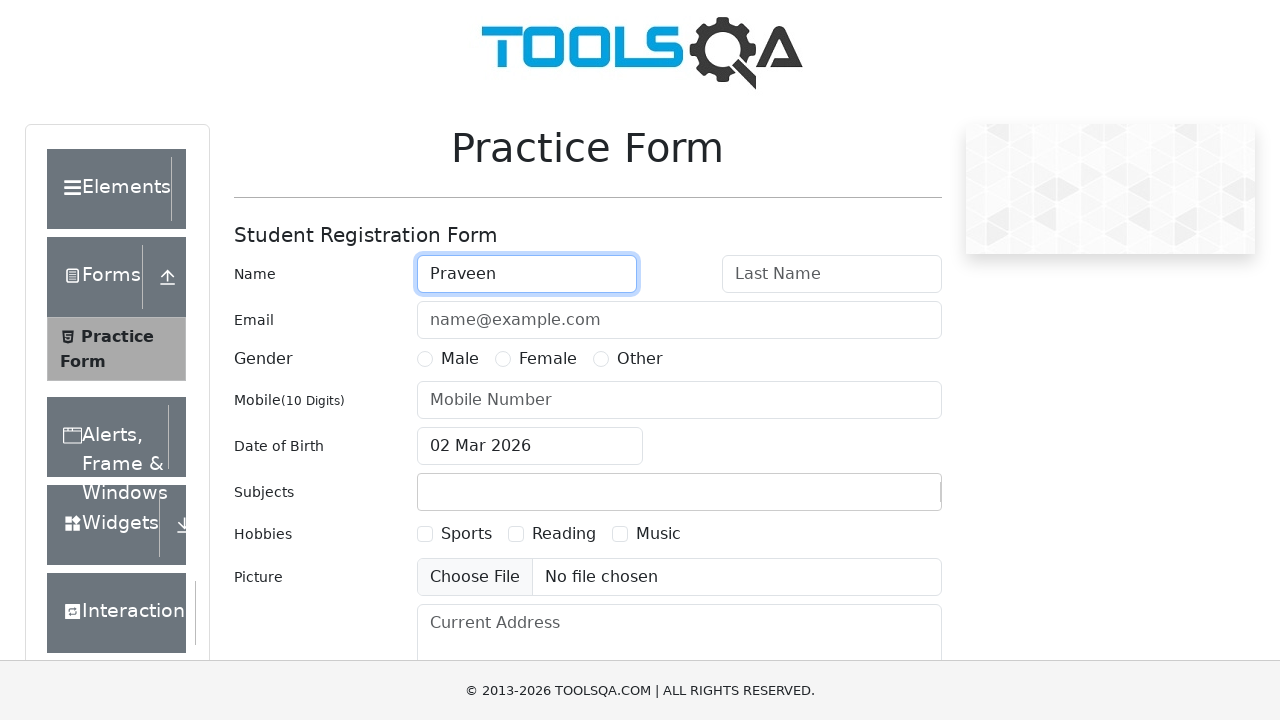

Verified gender radio button is attached to the DOM
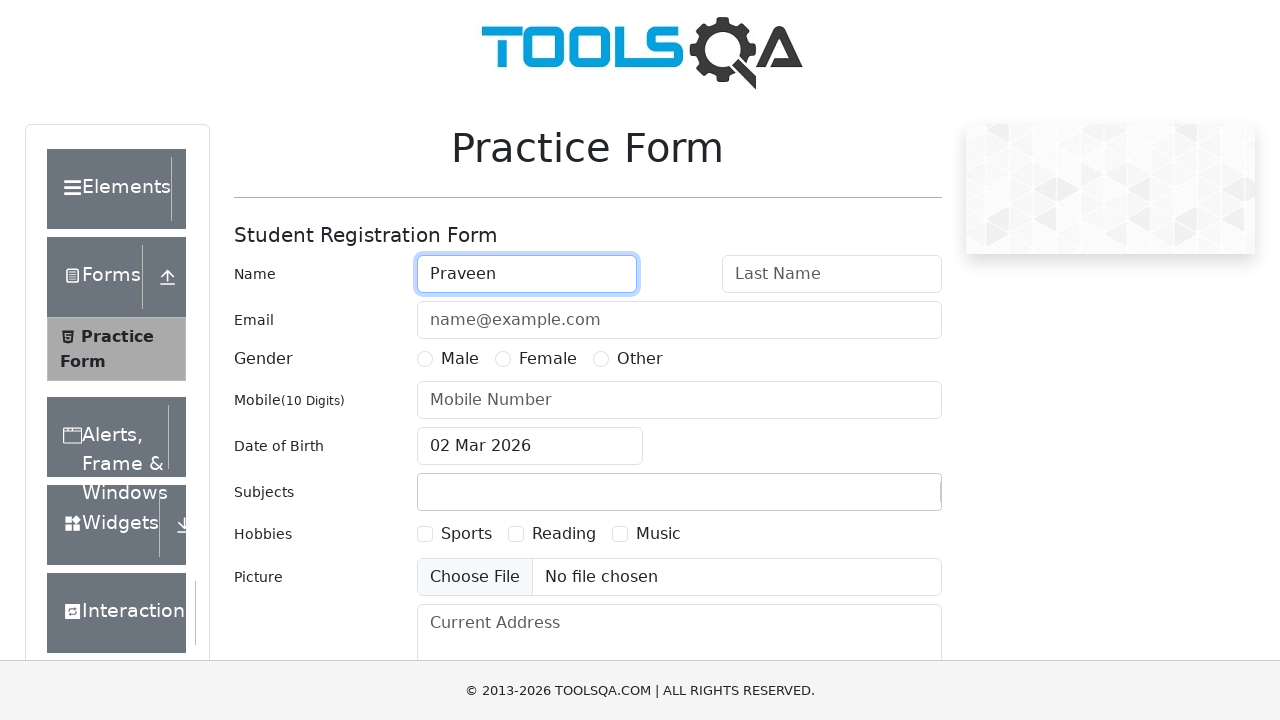

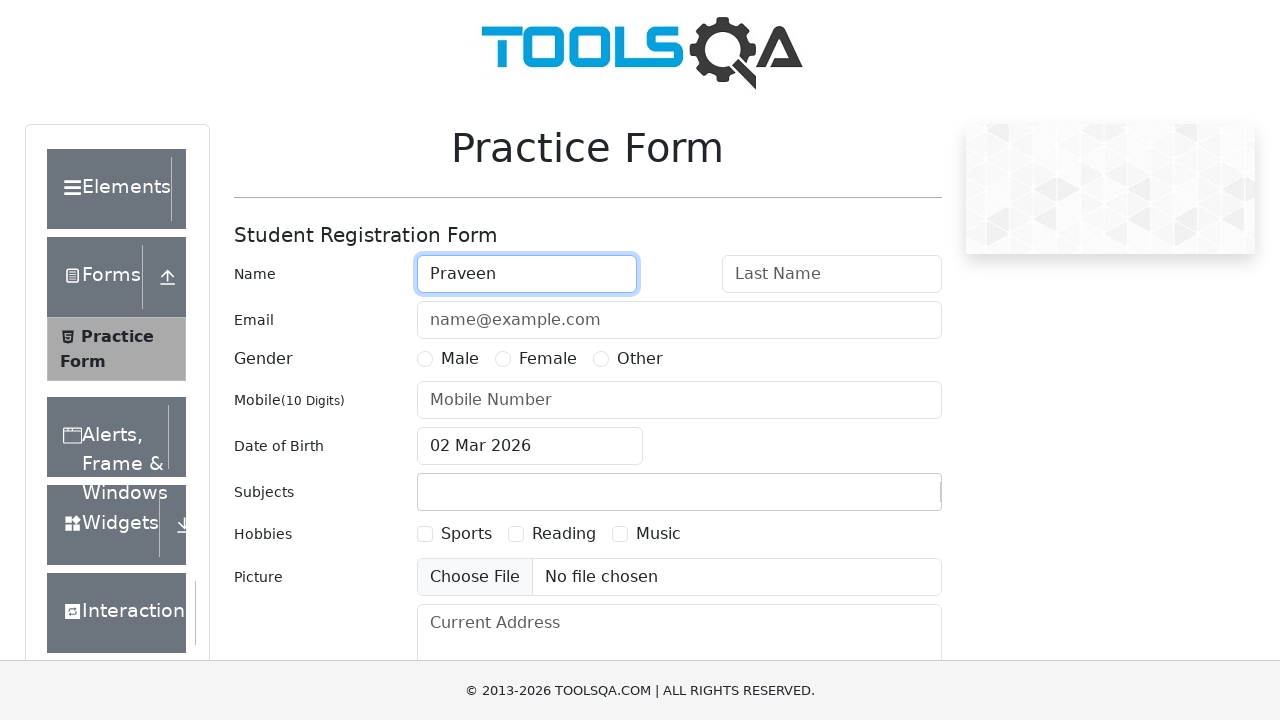